Creates a new power, then edits only the power name field and verifies the change is saved

Starting URL: https://site-tc1.vercel.app/

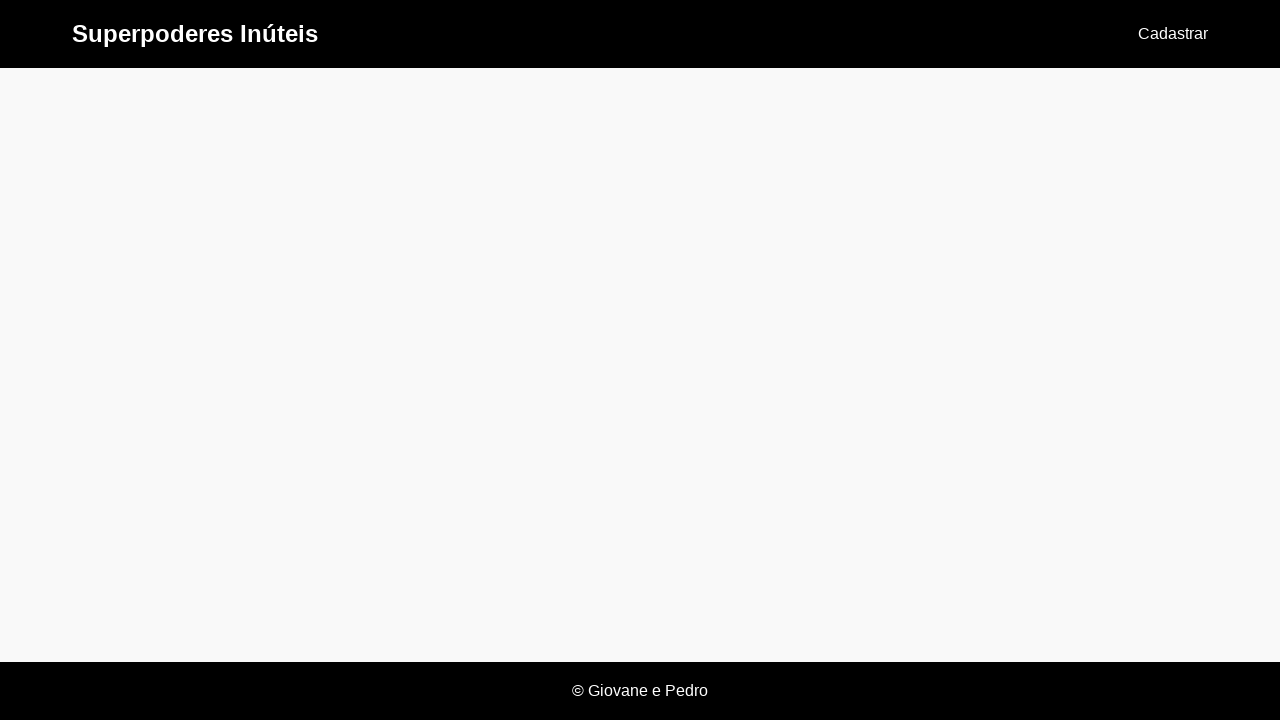

Set up dialog handler for alerts
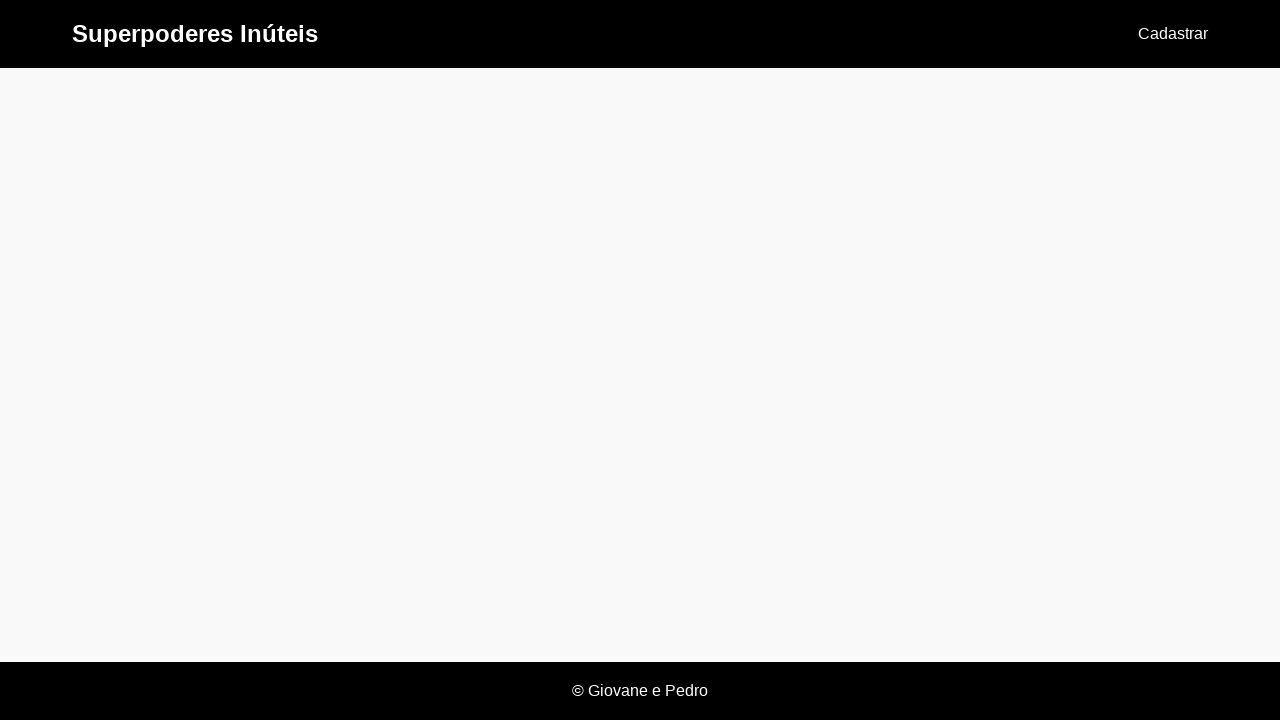

Clicked 'Cadastrar' link to navigate to registration page at (1173, 34) on text=Cadastrar
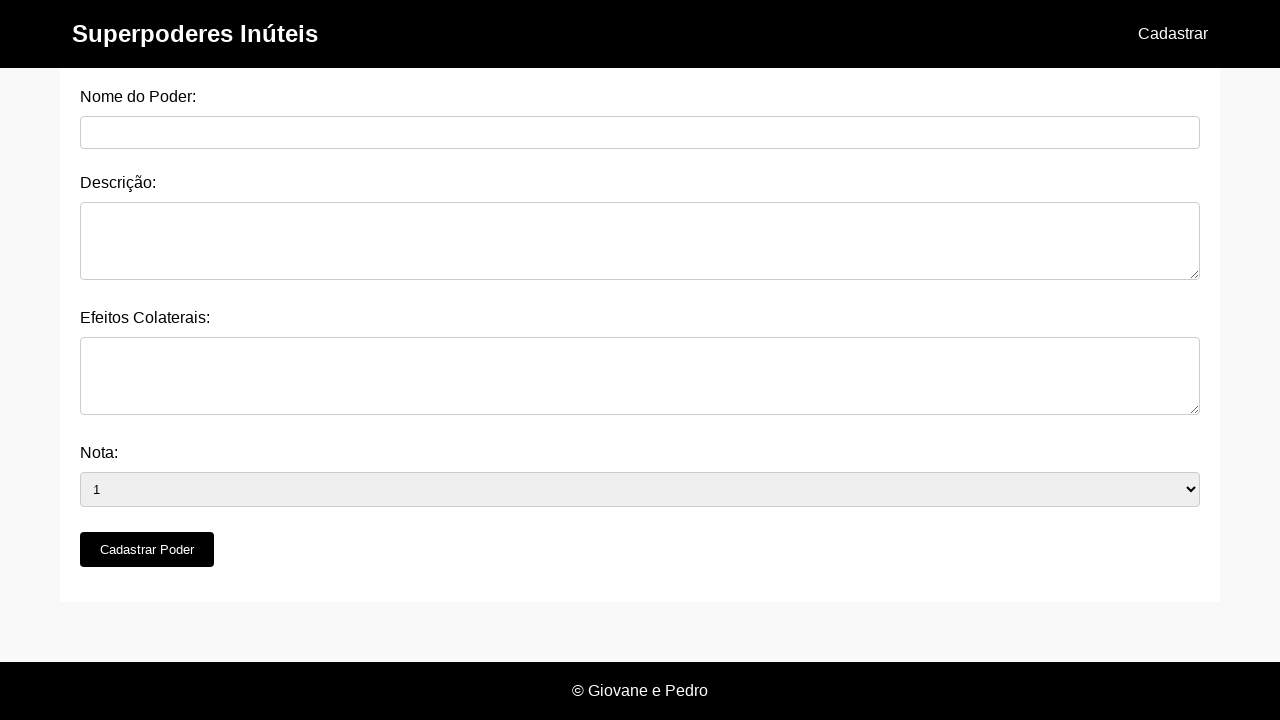

Filled power name field with 'Invisibility' on #nome_do_poder
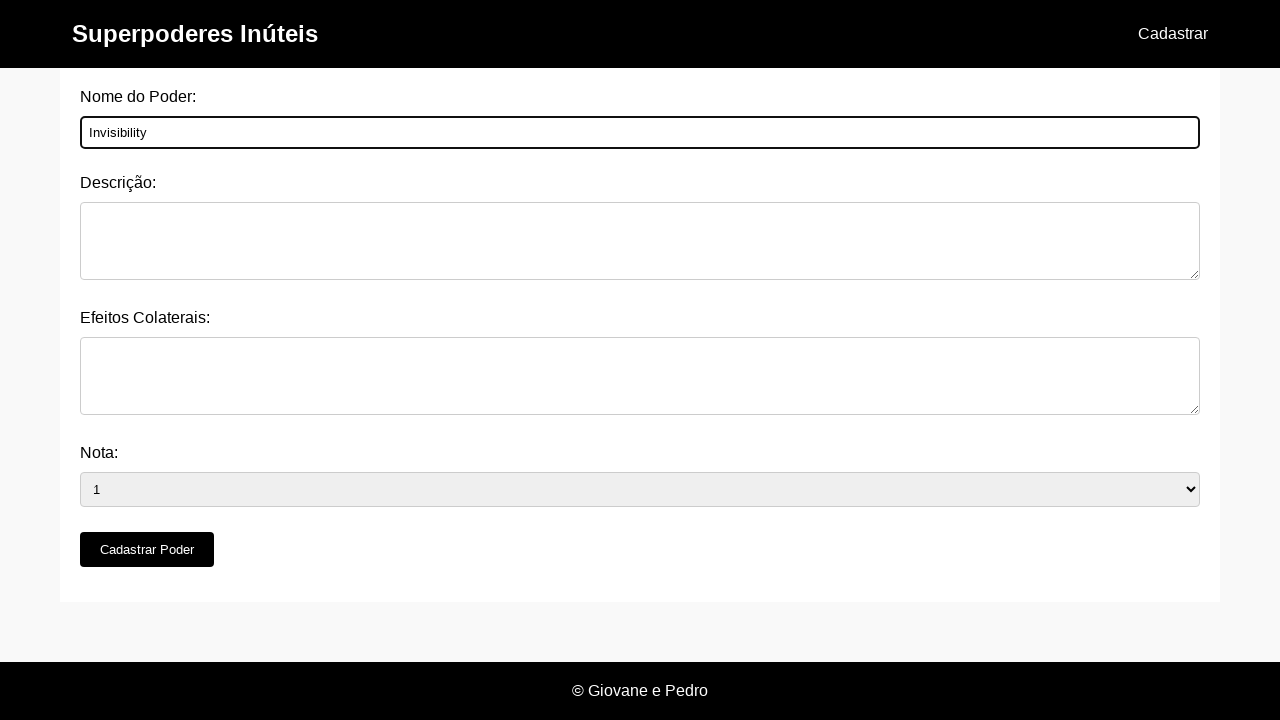

Filled description field with 'The power to become unseen' on #descricao
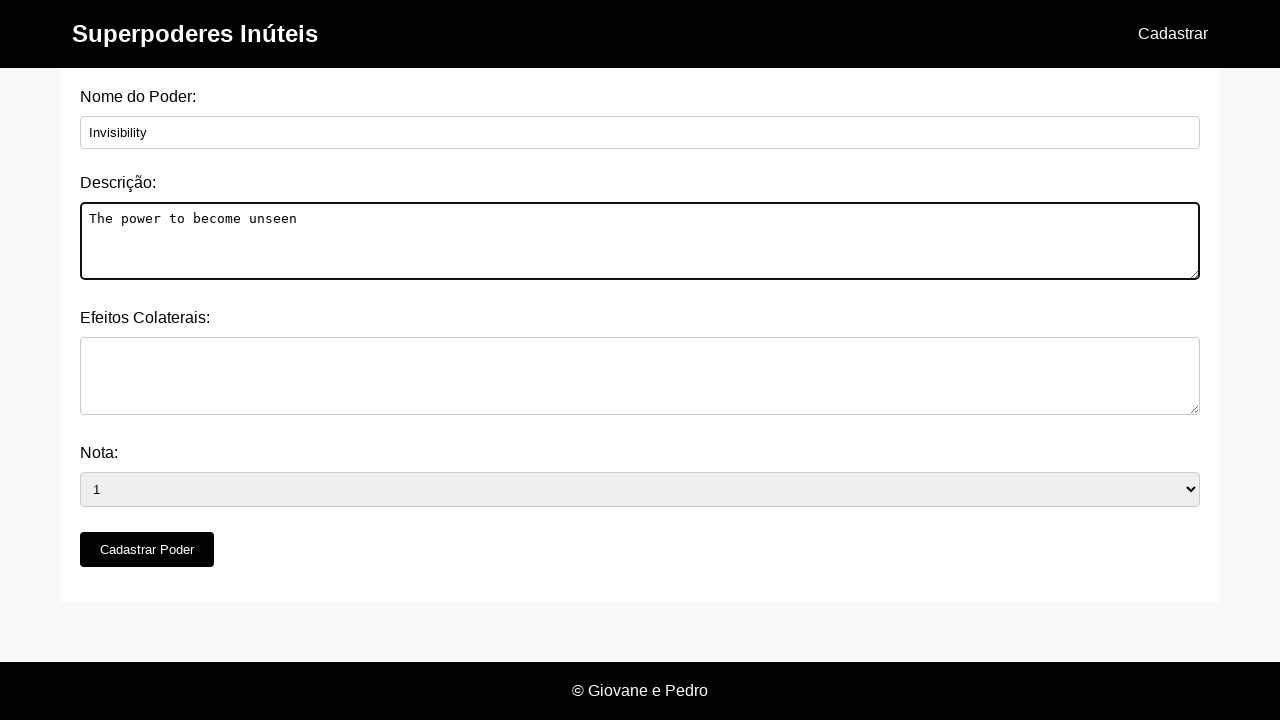

Filled side effects field with 'Disorientation when becoming visible again' on #efeitos_colaterais
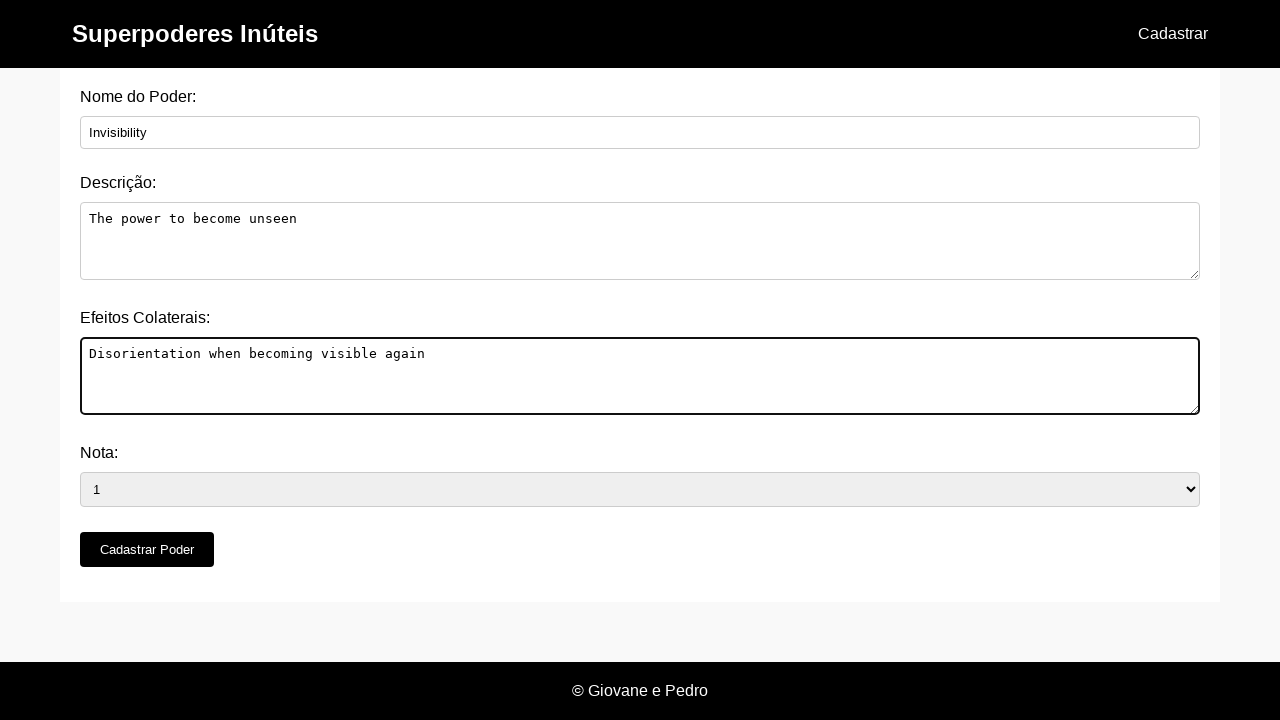

Selected rating value '4' from dropdown on #nota
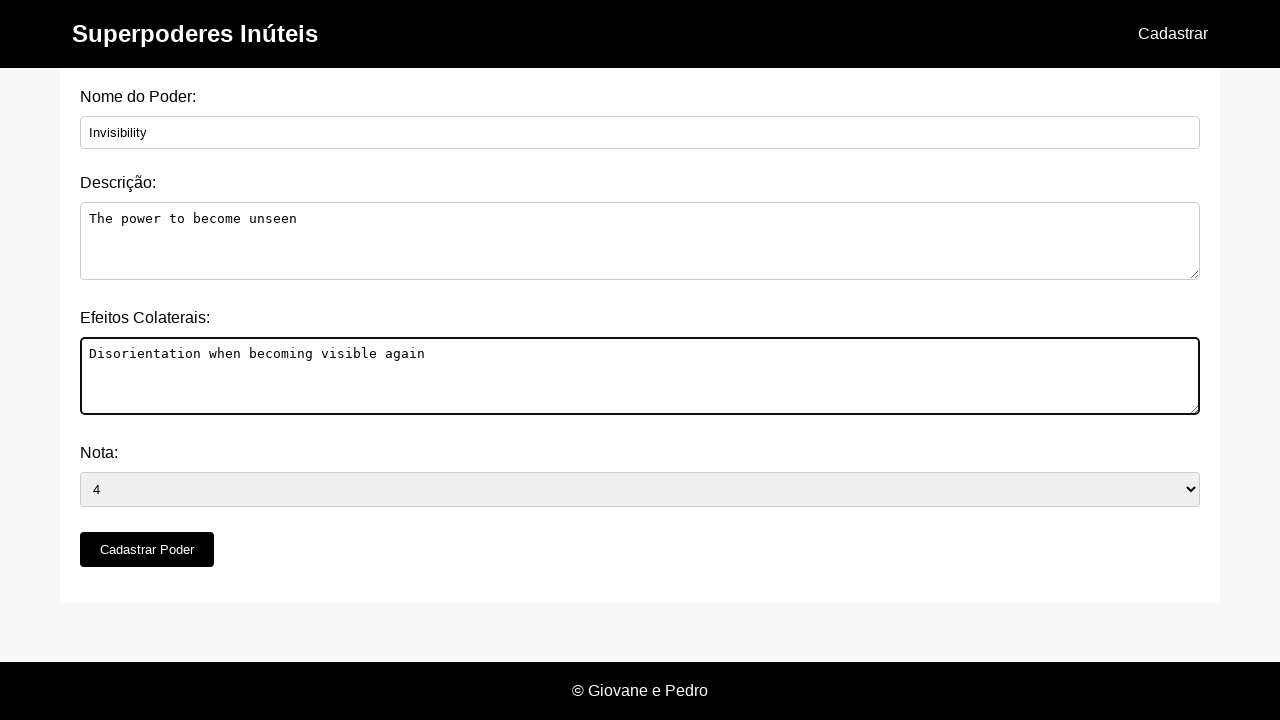

Clicked 'Cadastrar Poder' submit button to create power at (147, 550) on button[type='submit']:has-text('Cadastrar Poder')
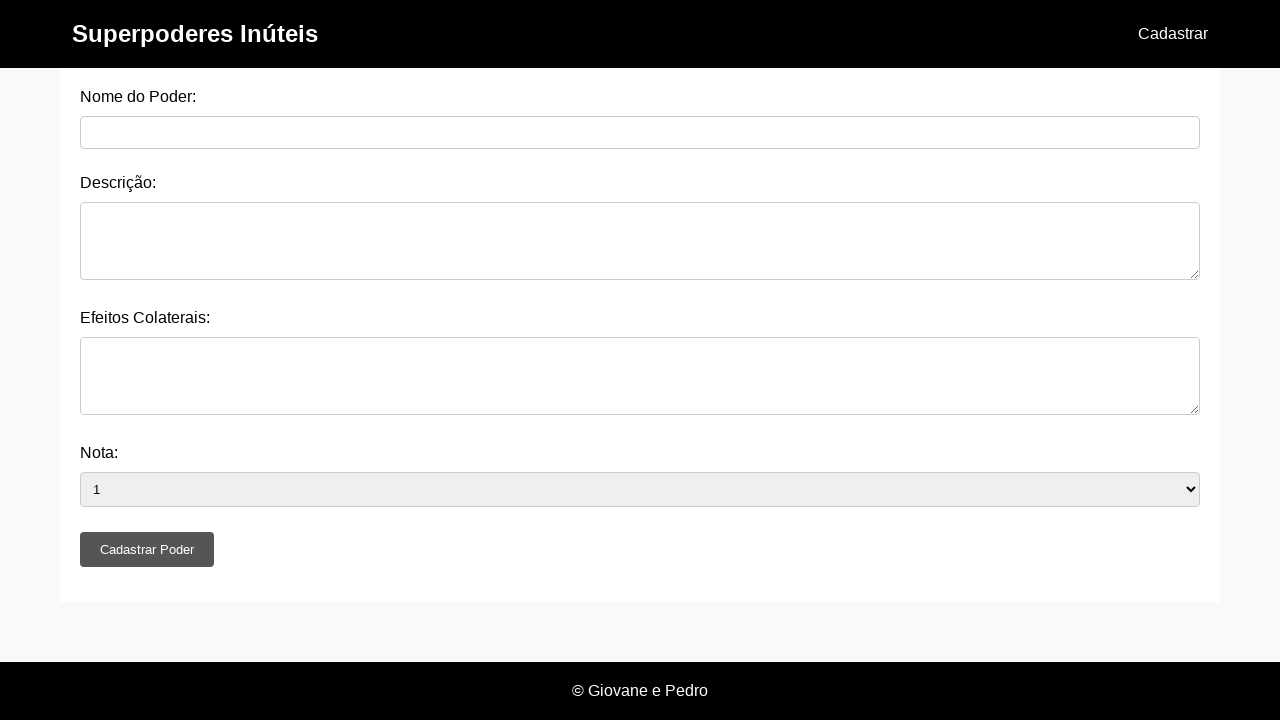

Waited 500ms for form submission to process
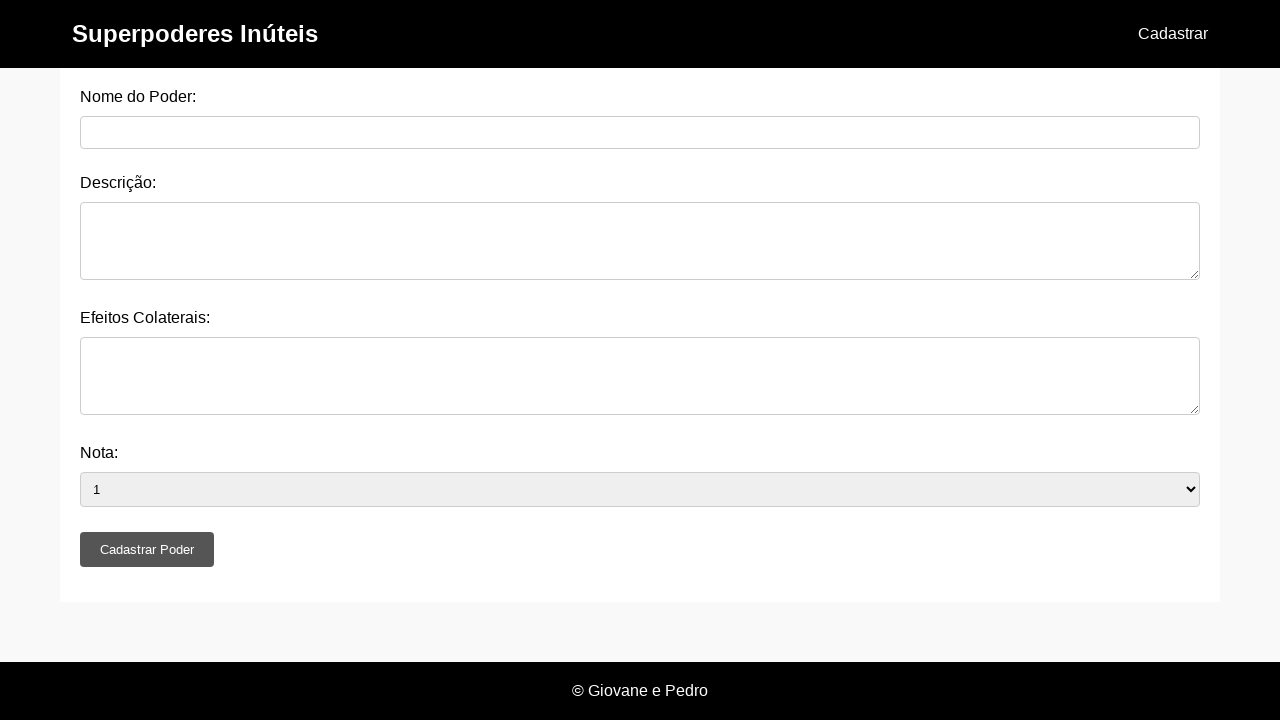

Navigated to home page
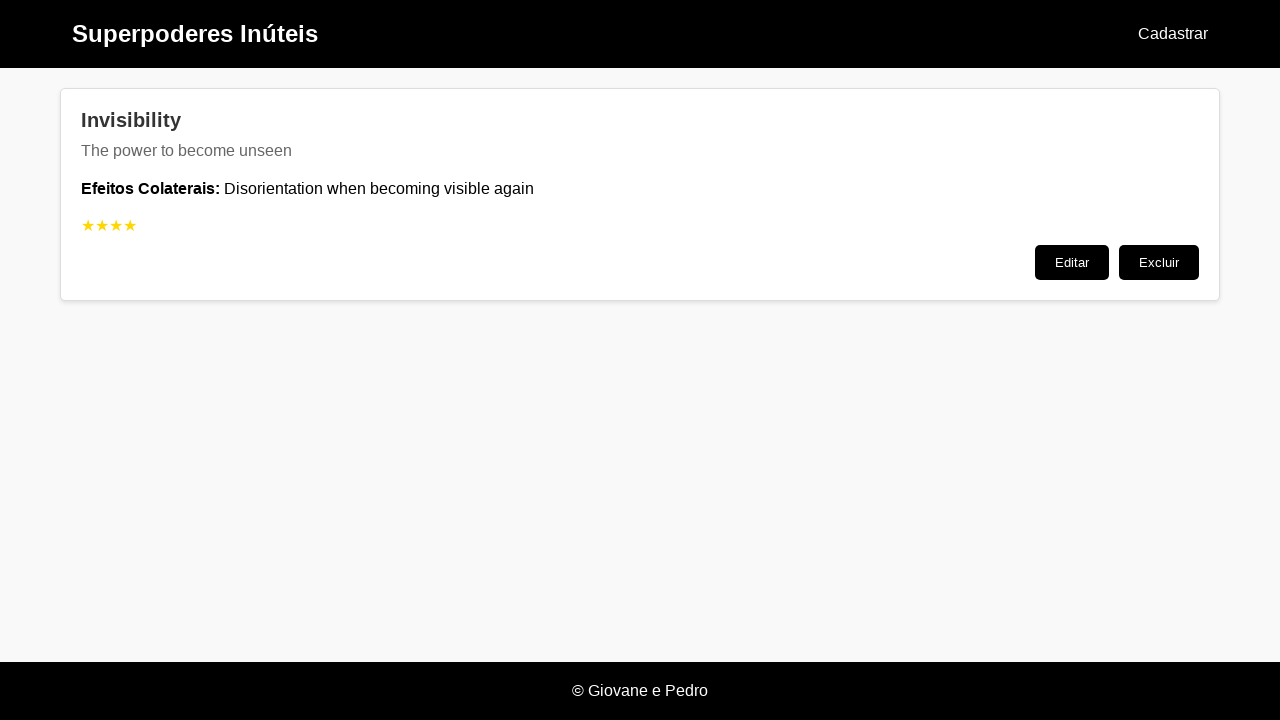

Power list loaded
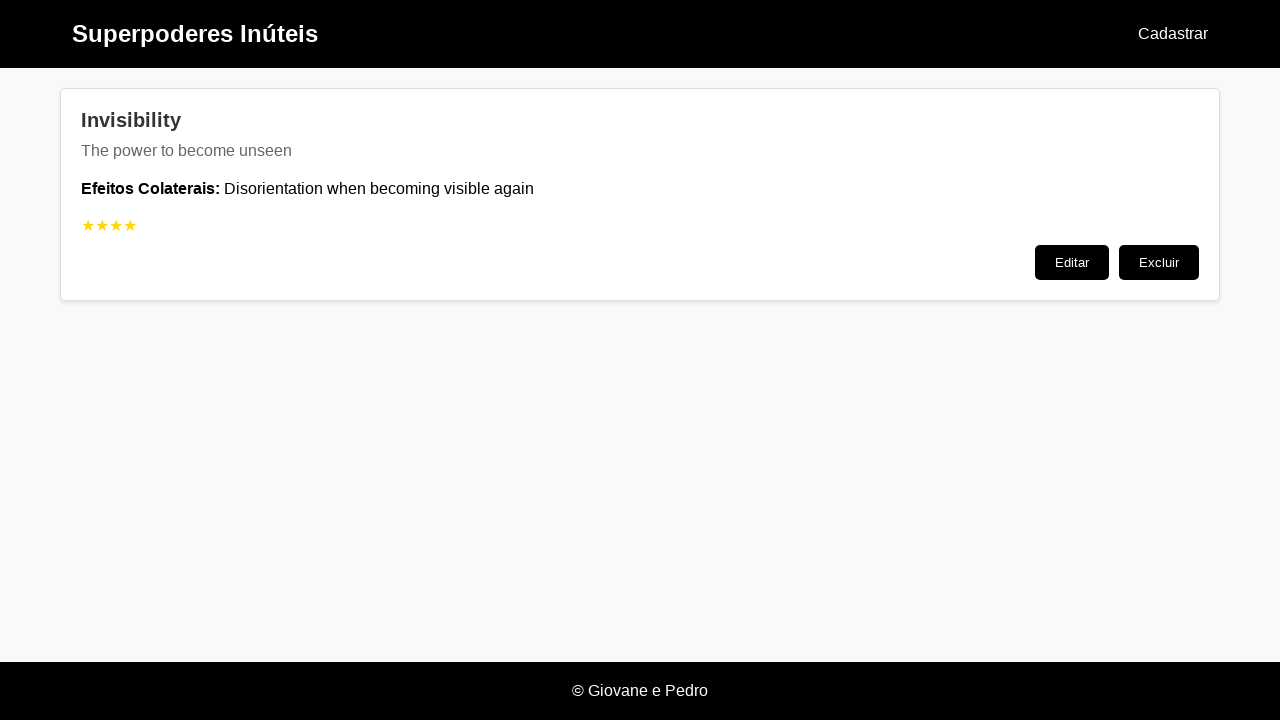

Found created power 'Invisibility' in the list
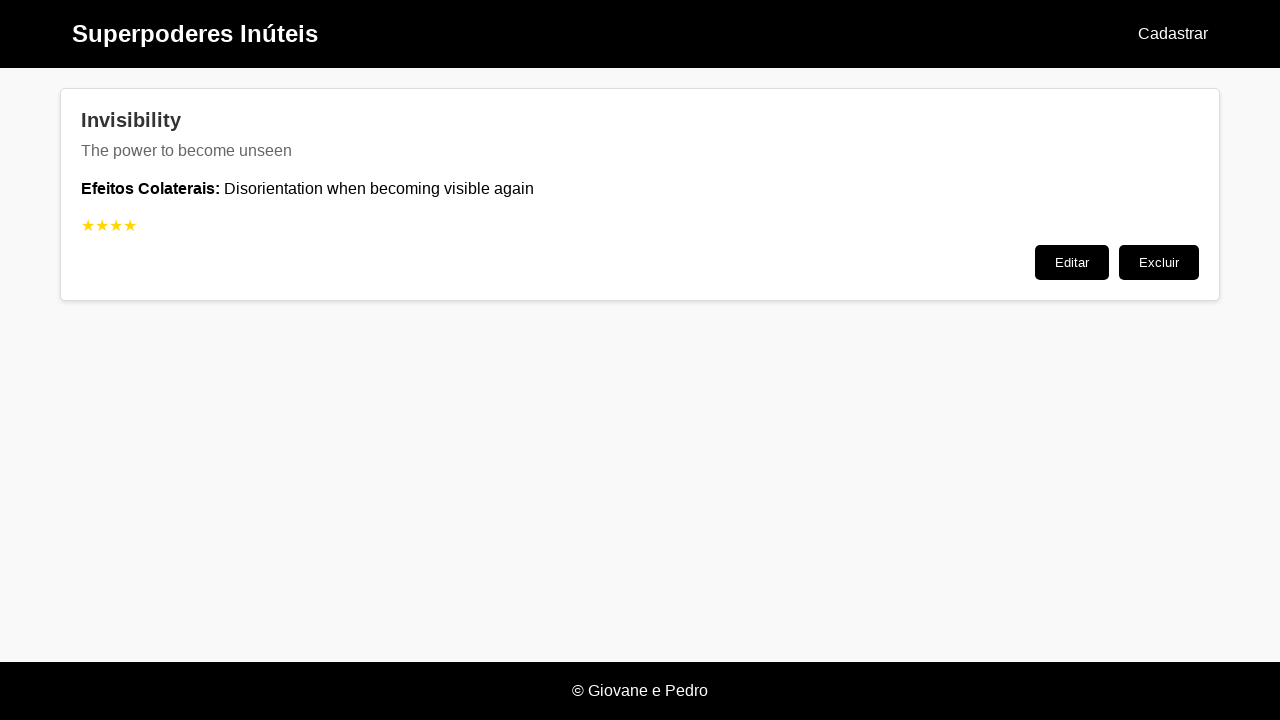

Clicked 'Editar' button on 'Invisibility' power at (1072, 262) on .post:has(.post-title:has-text('Invisibility')) >> text=Editar
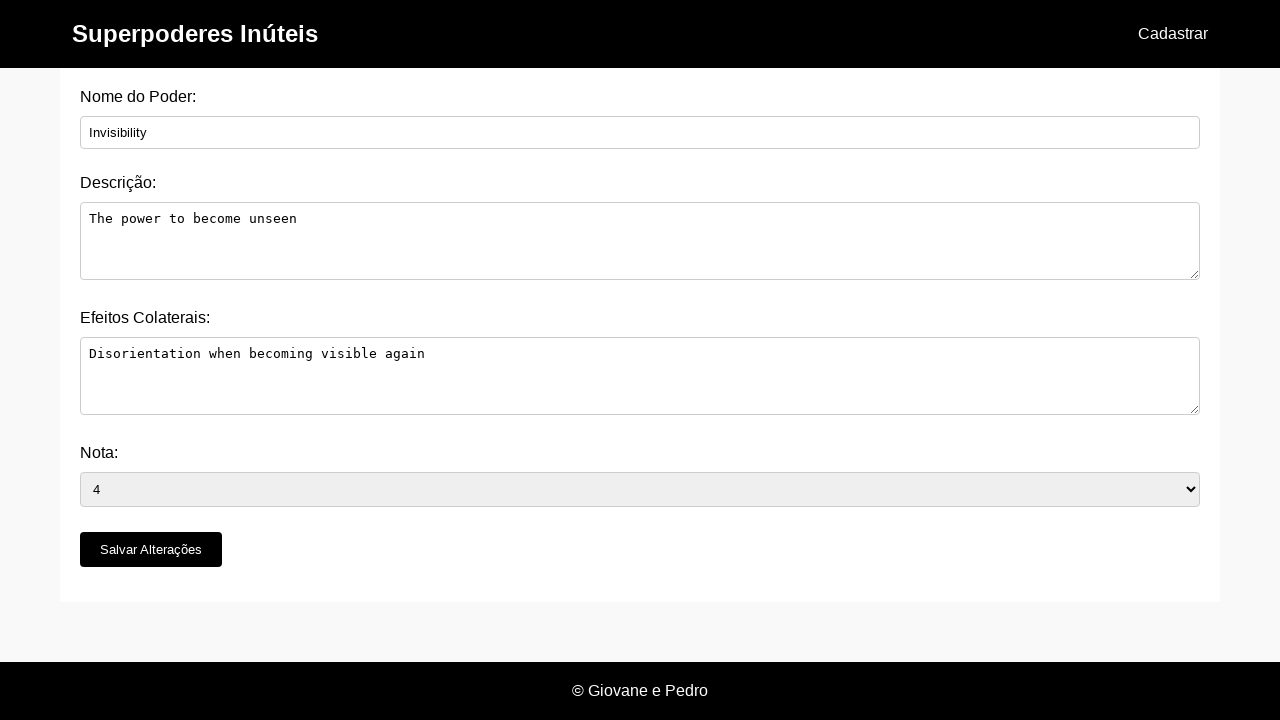

Updated power name from 'Invisibility' to 'Complete Invisibility' on #nome_do_poder
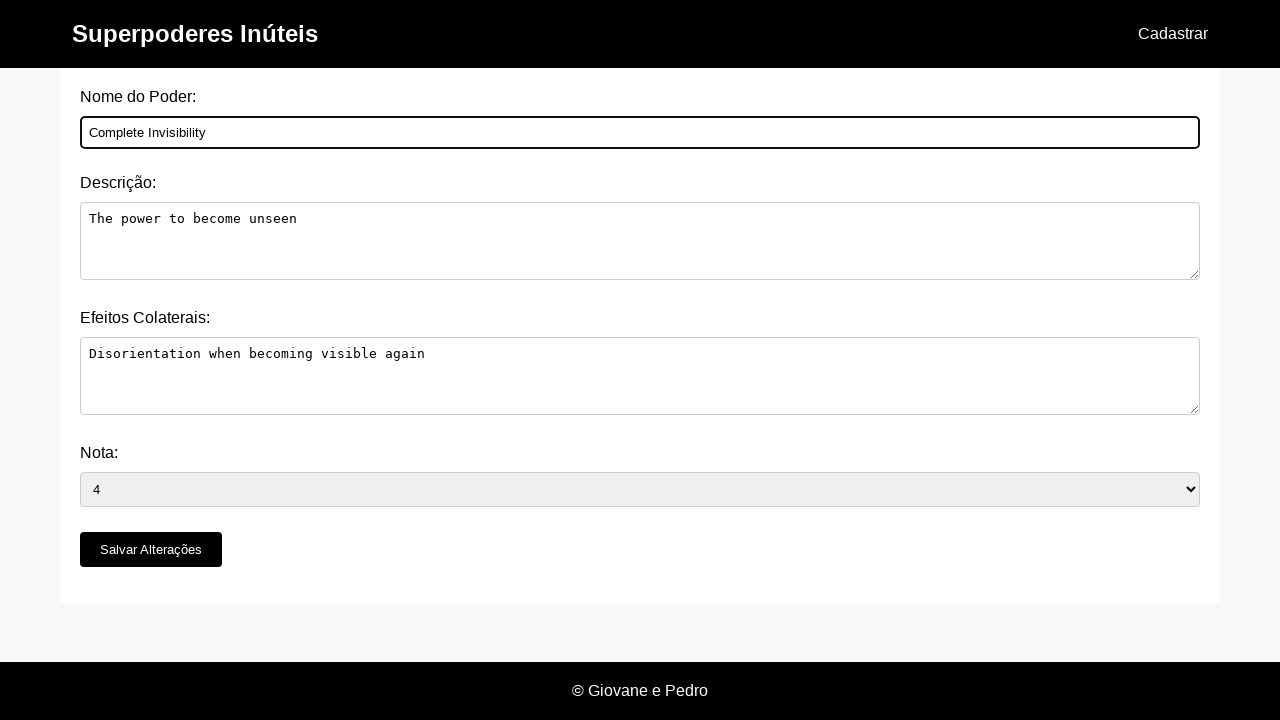

Clicked 'Salvar Alterações' to submit edited power at (151, 550) on button[type='submit']:has-text('Salvar Alterações')
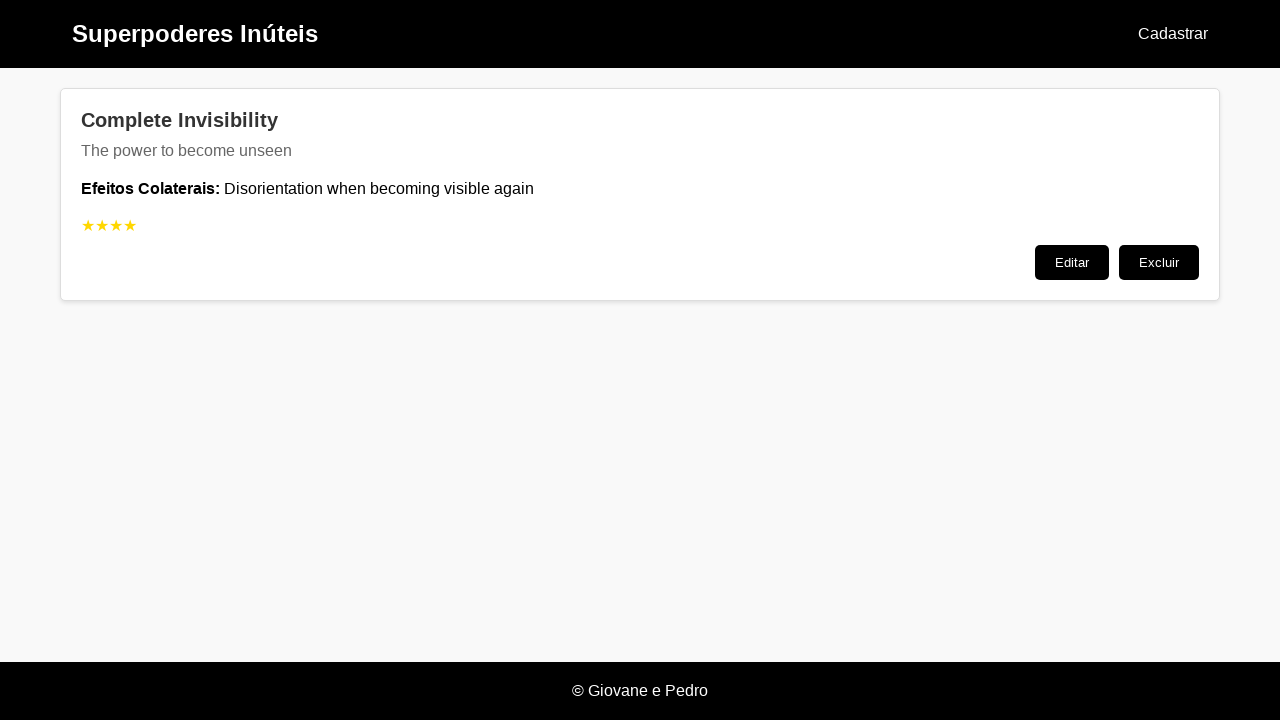

Waited 500ms for edit submission to process
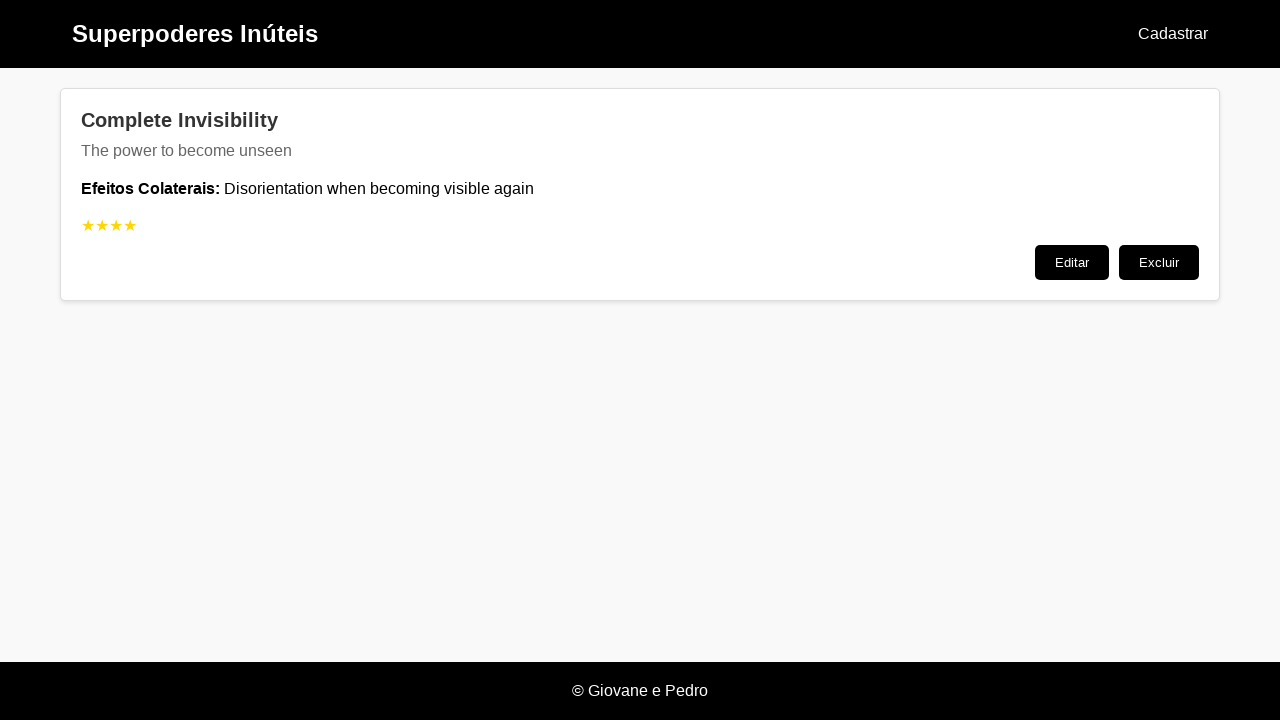

Navigated back to home page to verify changes
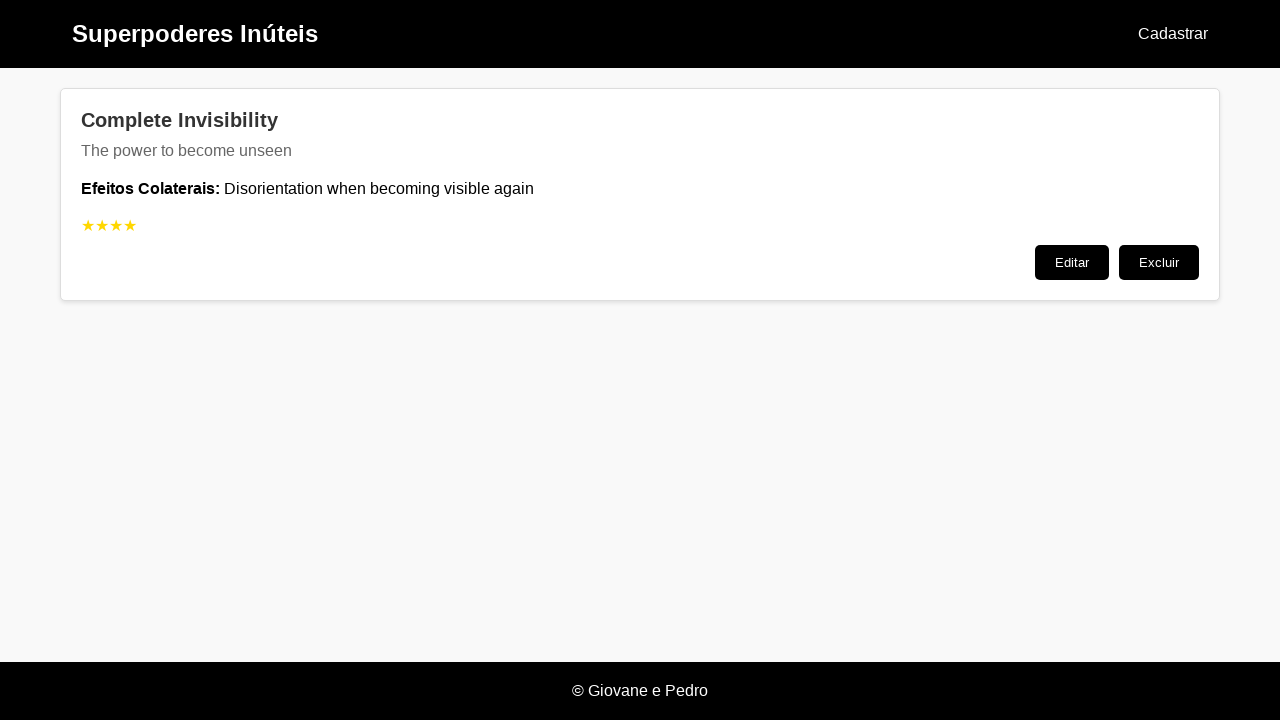

Power list loaded
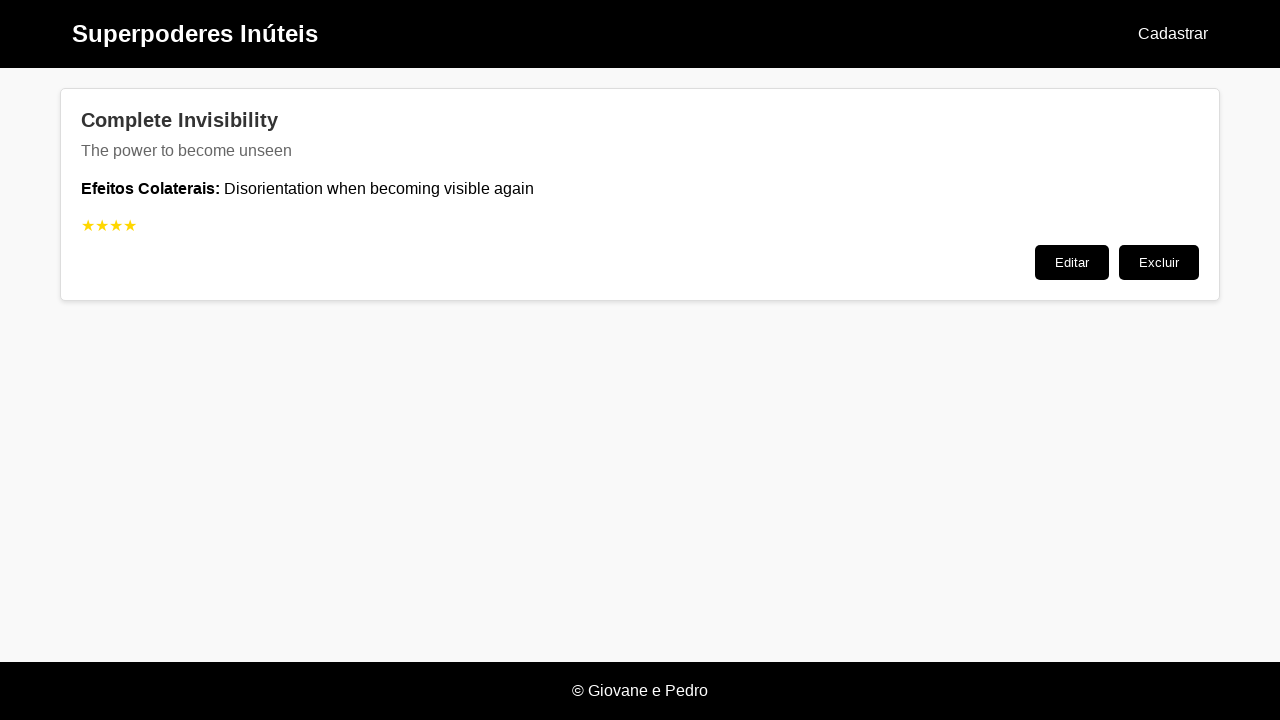

Verified that power name was successfully changed to 'Complete Invisibility'
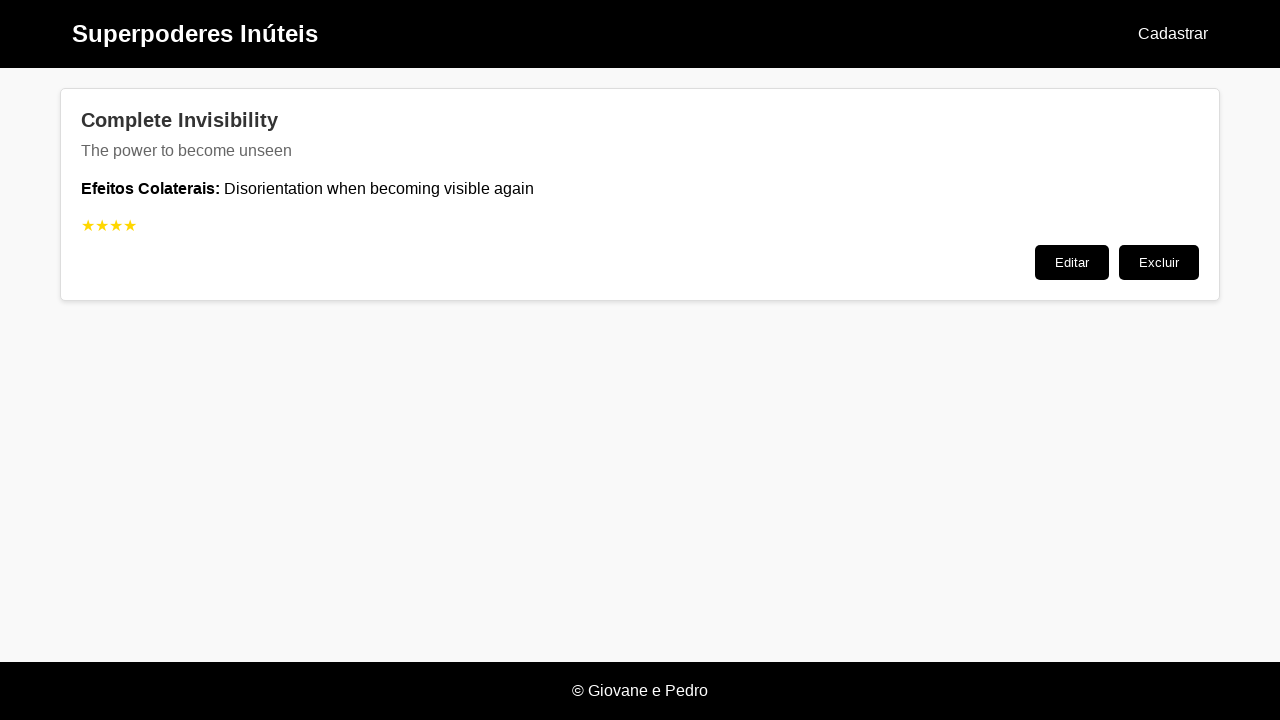

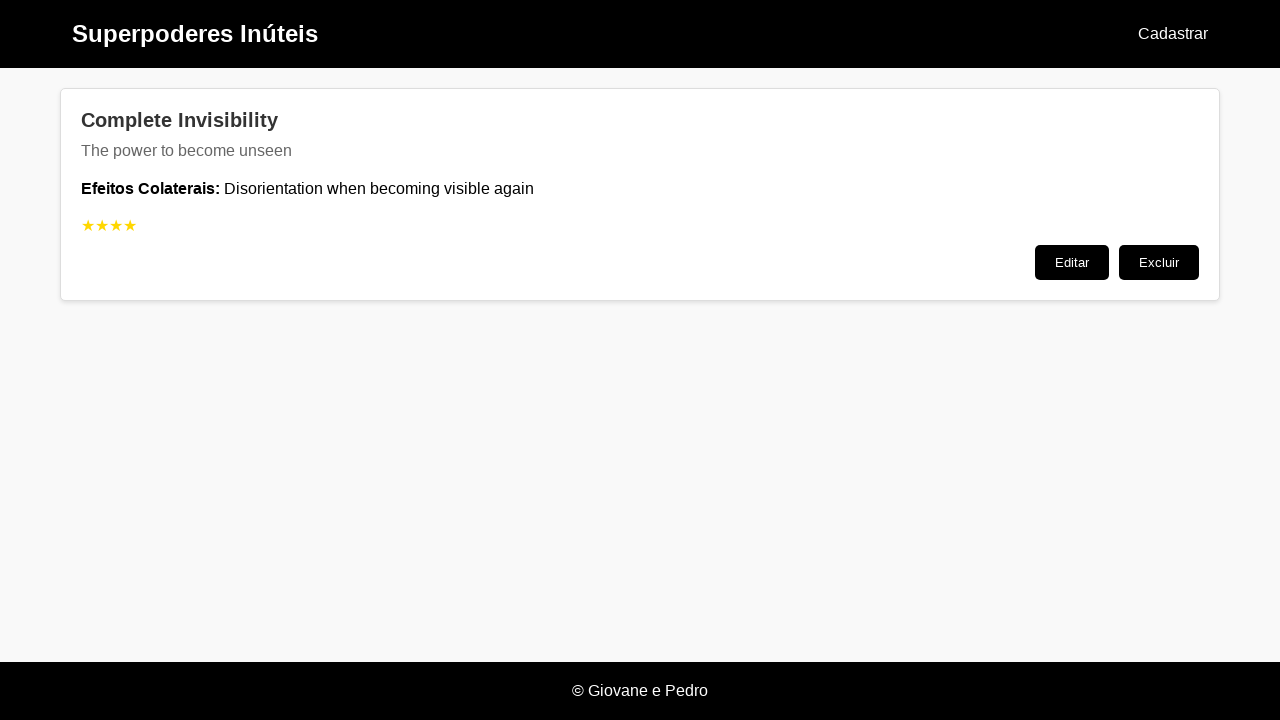